Tests dynamic controls functionality by clicking enable button, waiting for input field to become enabled, and entering text into it

Starting URL: https://the-internet.herokuapp.com/dynamic_controls

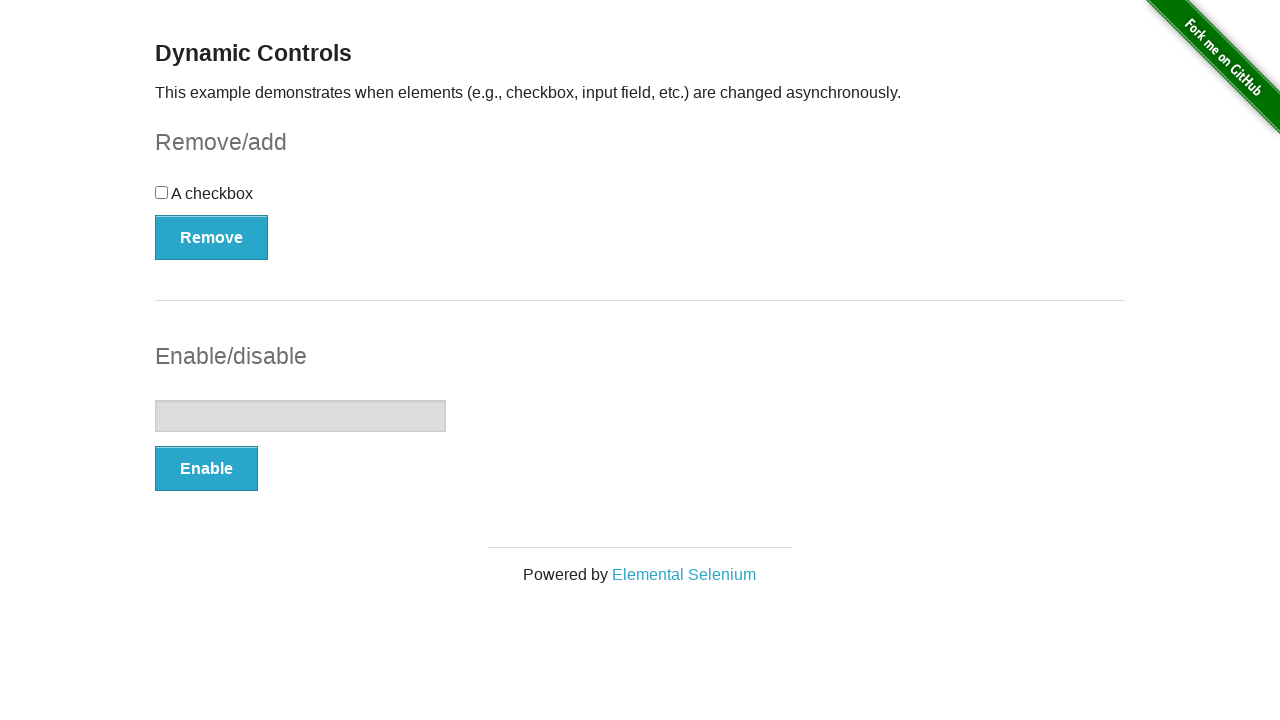

Verified Dynamic Controls heading is visible
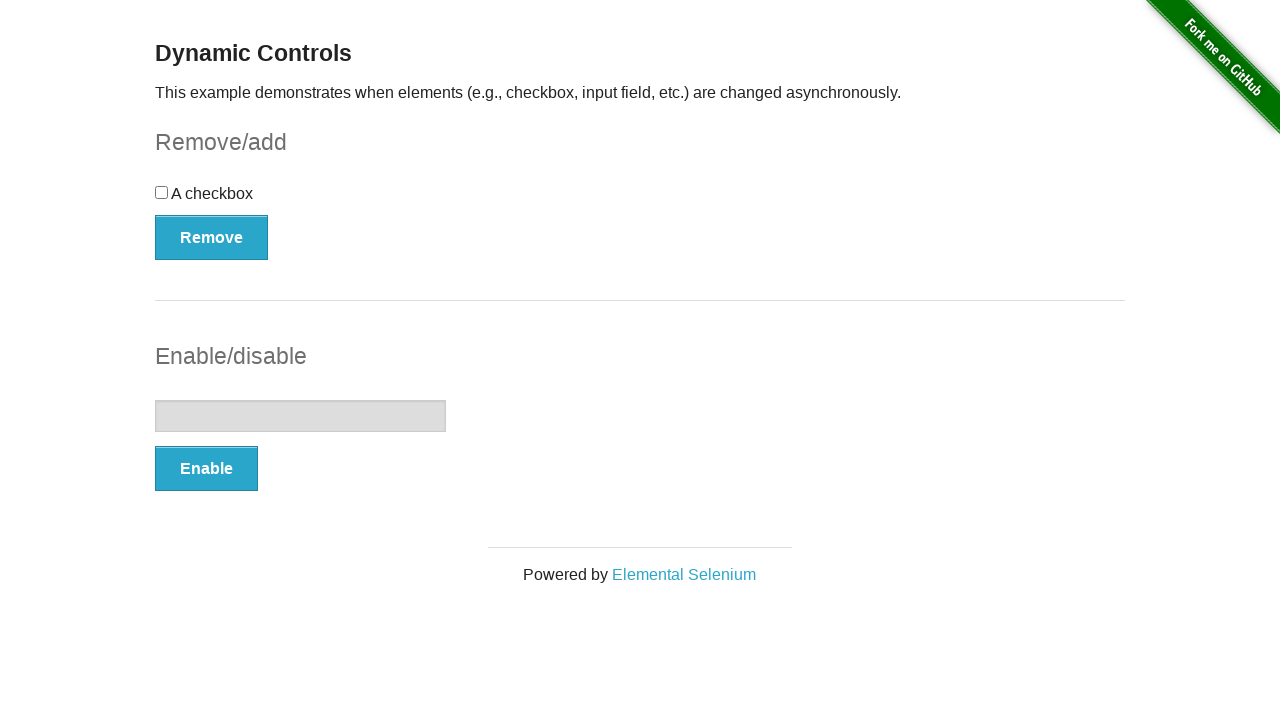

Clicked Enable button to enable input field at (206, 469) on button:has-text('Enable')
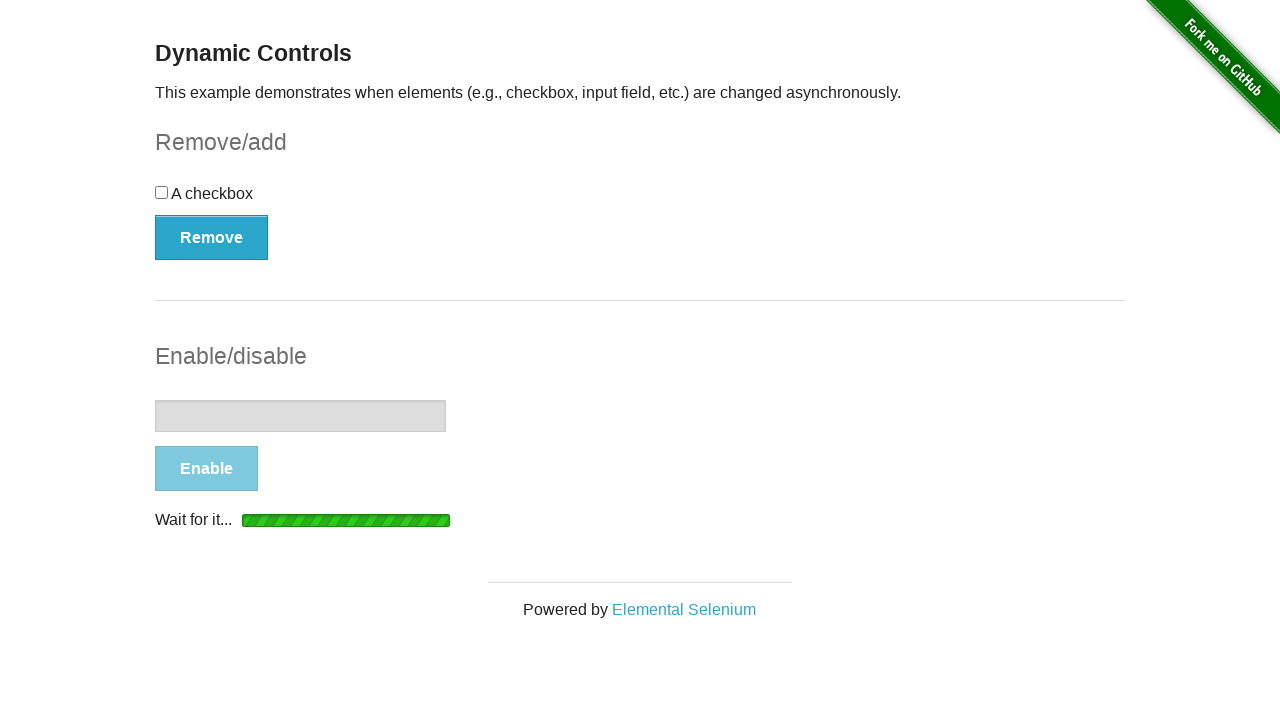

Waited for input field to become enabled - 'enabled' message appeared
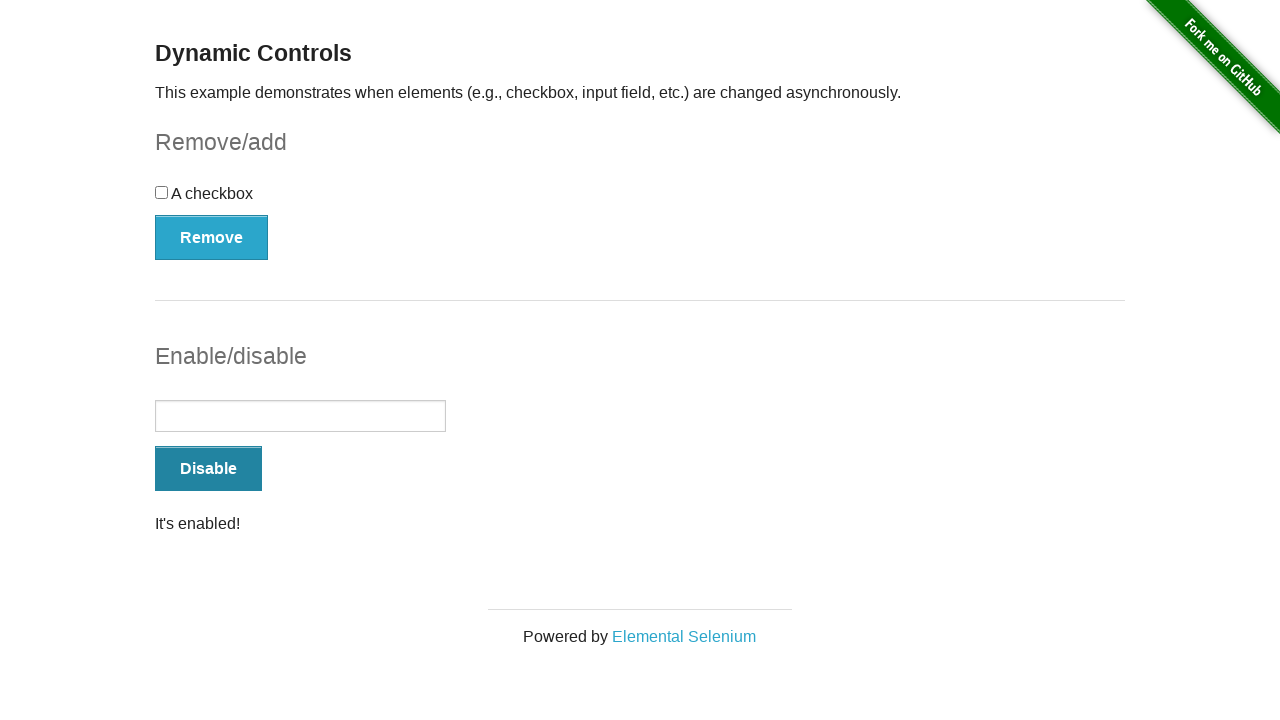

Entered random text into the enabled input field on input[type='text']
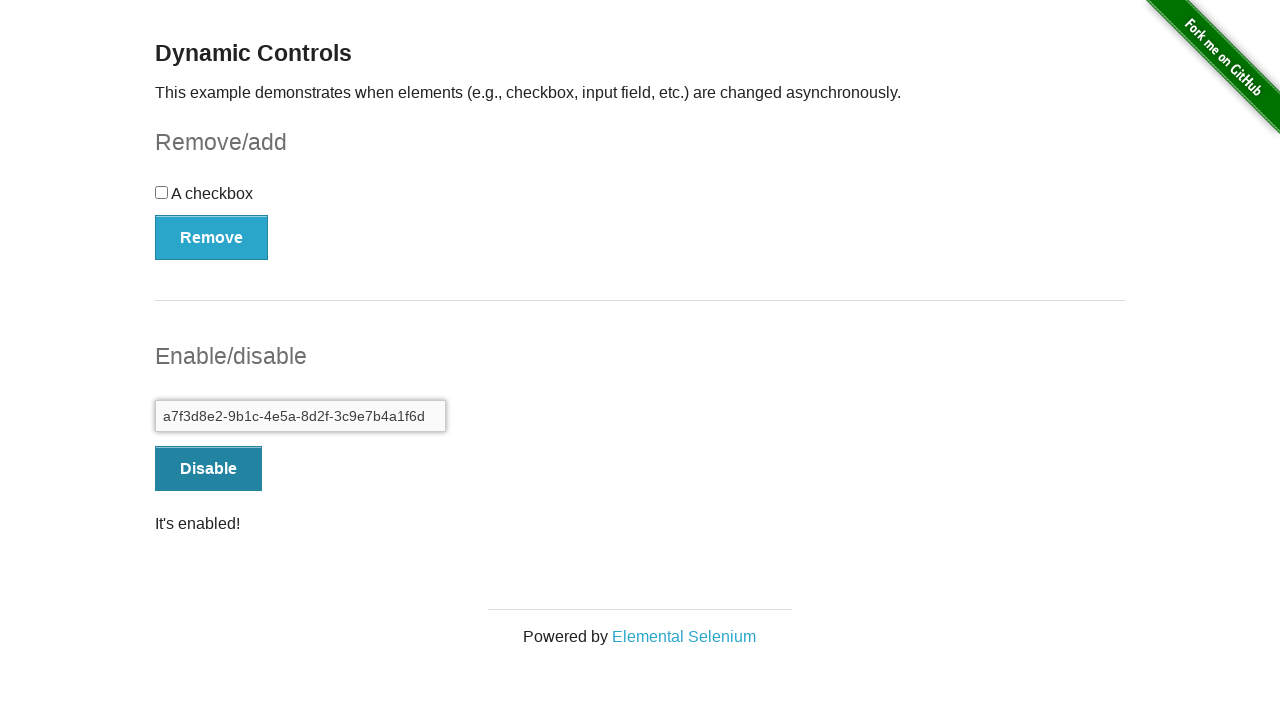

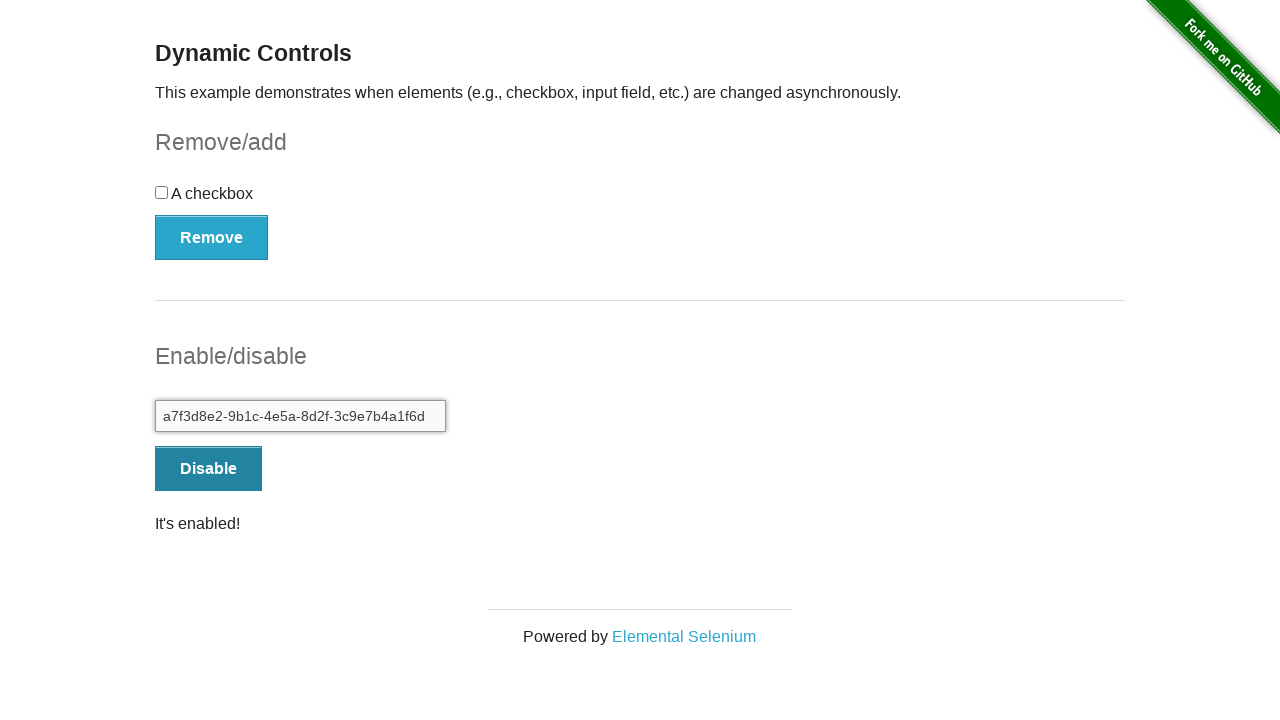